Tests dropdown functionality on Semantic UI's dropdown documentation page by clicking a fluid selection dropdown and selecting the "Jenny Hess" option from the list.

Starting URL: https://semantic-ui.com/modules/dropdown.html

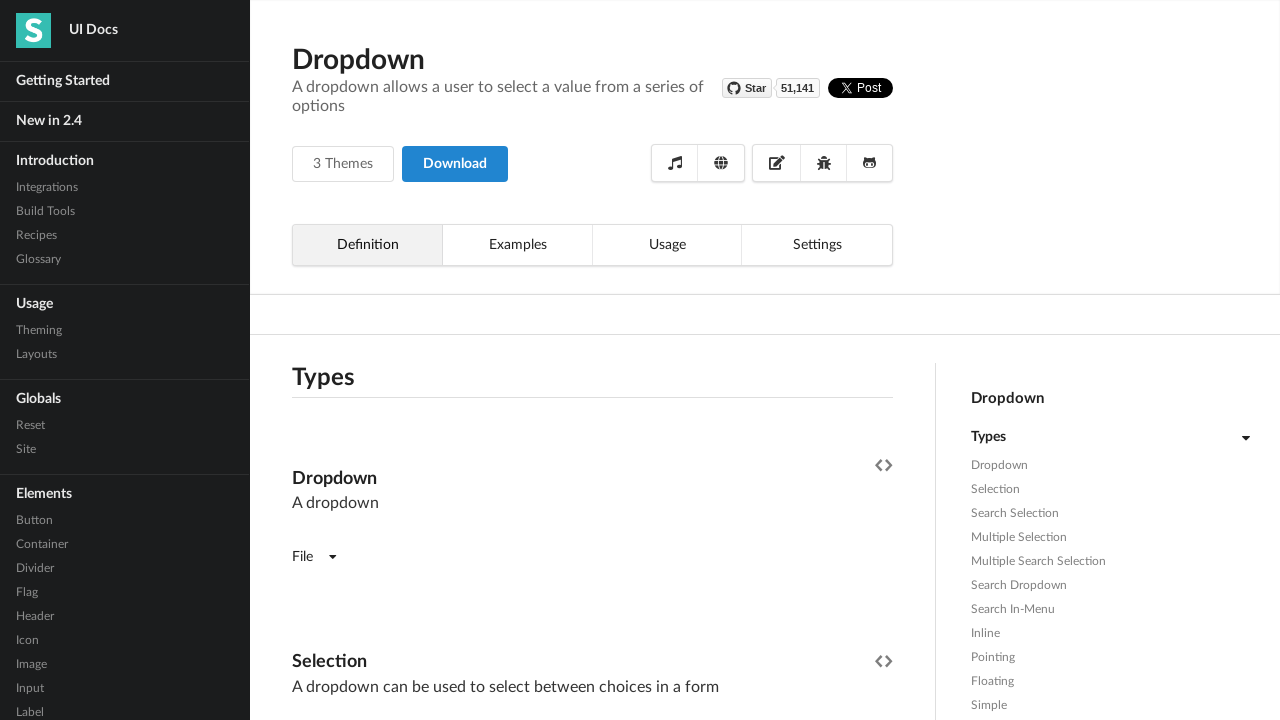

Clicked the first fluid selection dropdown to open it at (592, 361) on (//div[contains(@class,'ui fluid selection')])[1]
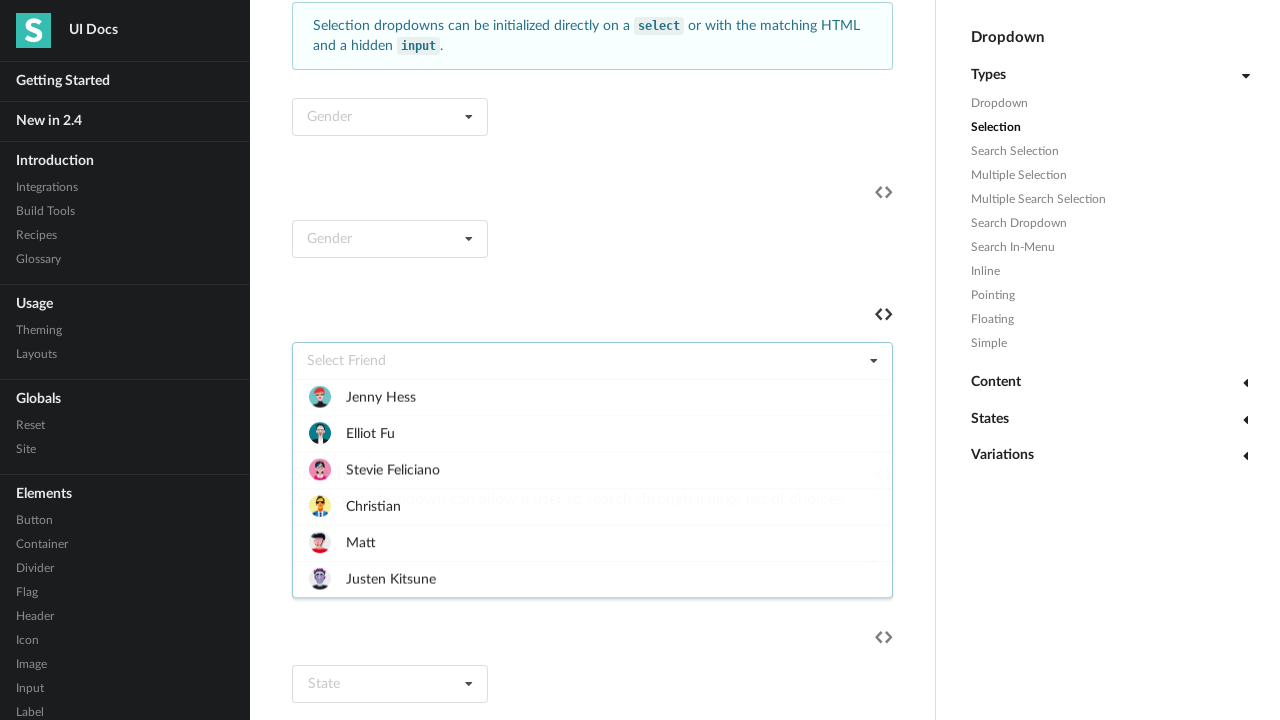

Dropdown menu became visible
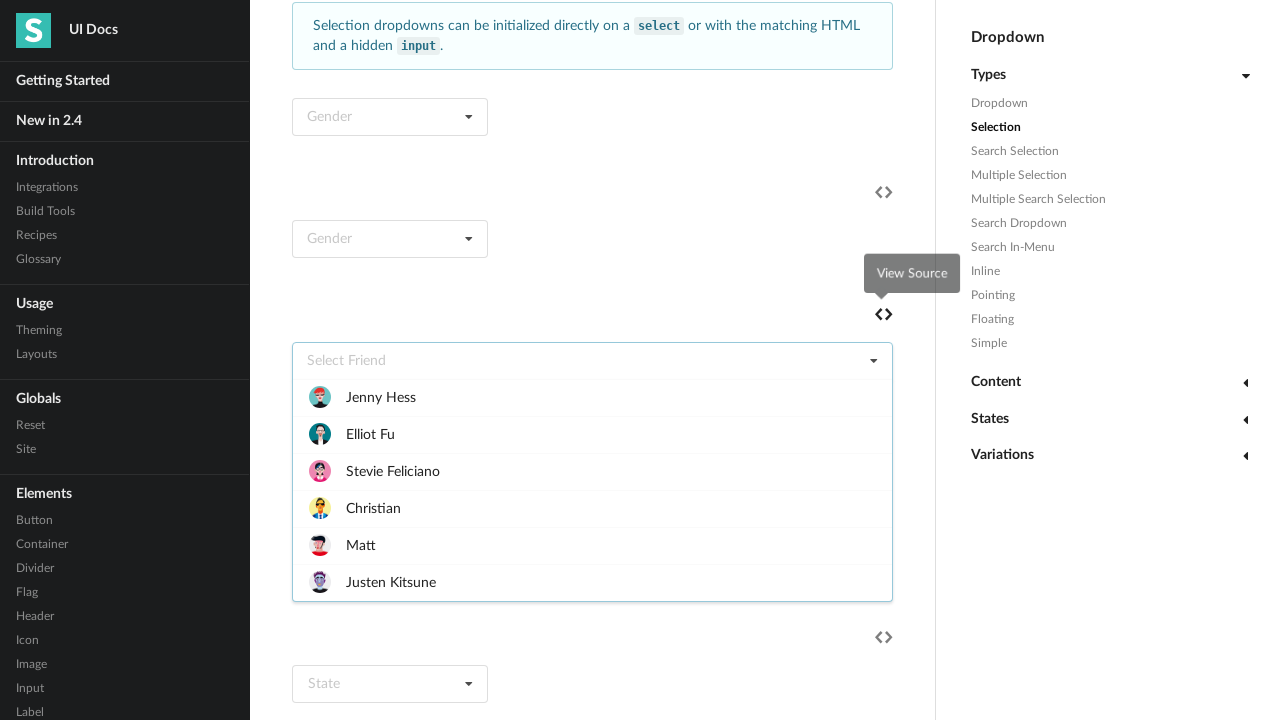

Selected 'Jenny Hess' option from the dropdown at (592, 397) on div.menu.transition.visible >> text=Jenny Hess
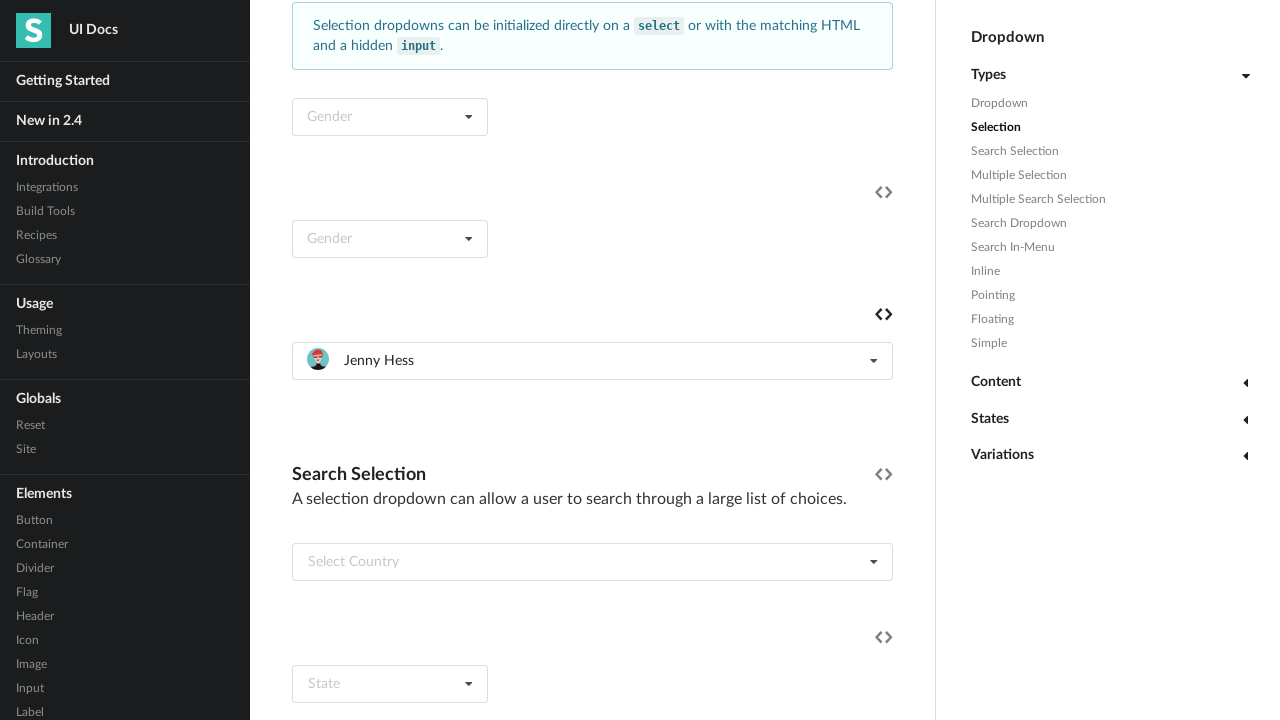

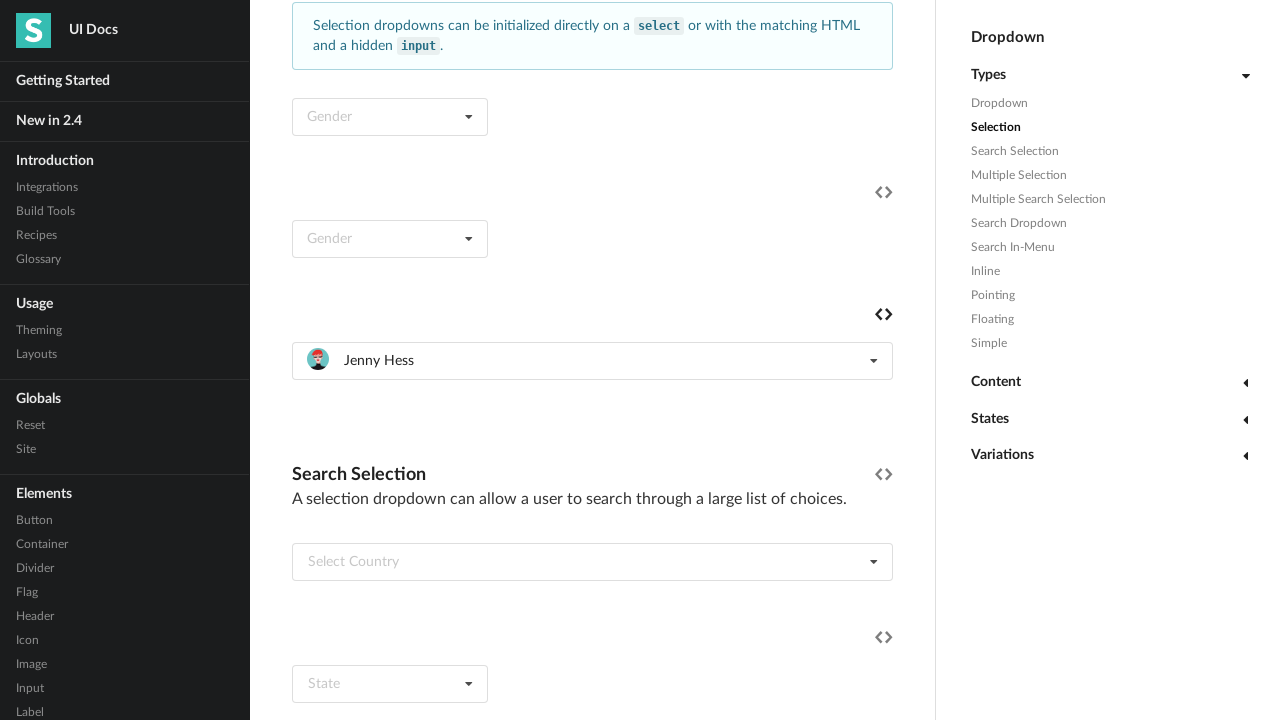